Tests dropdown selection functionality by selecting options by visible text and by value, then verifying the selections were applied correctly.

Starting URL: https://the-internet.herokuapp.com/dropdown

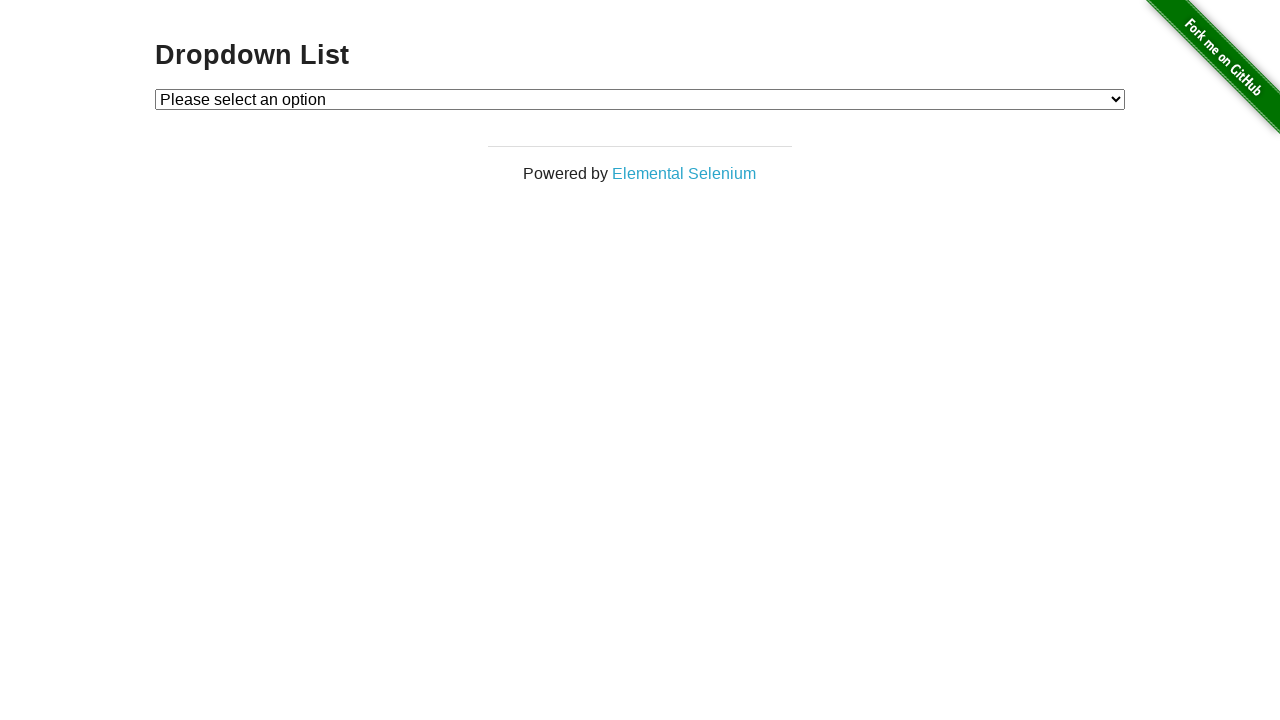

Waited for page heading to load
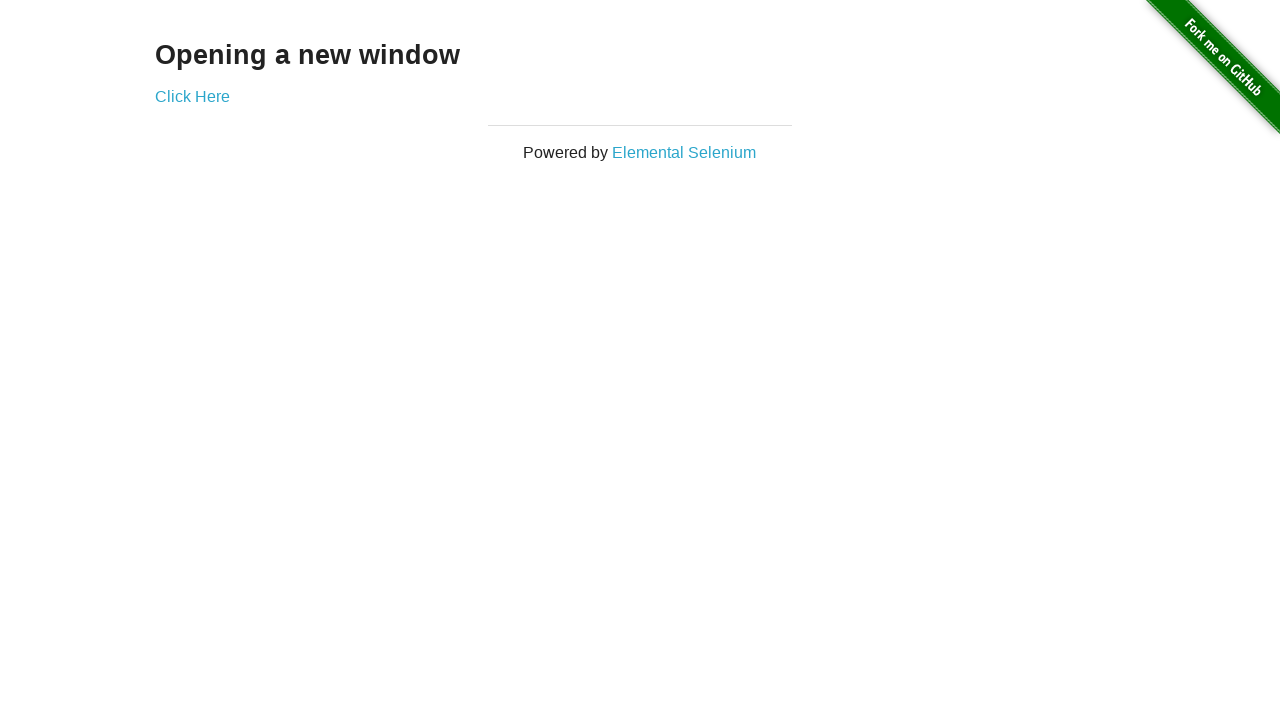

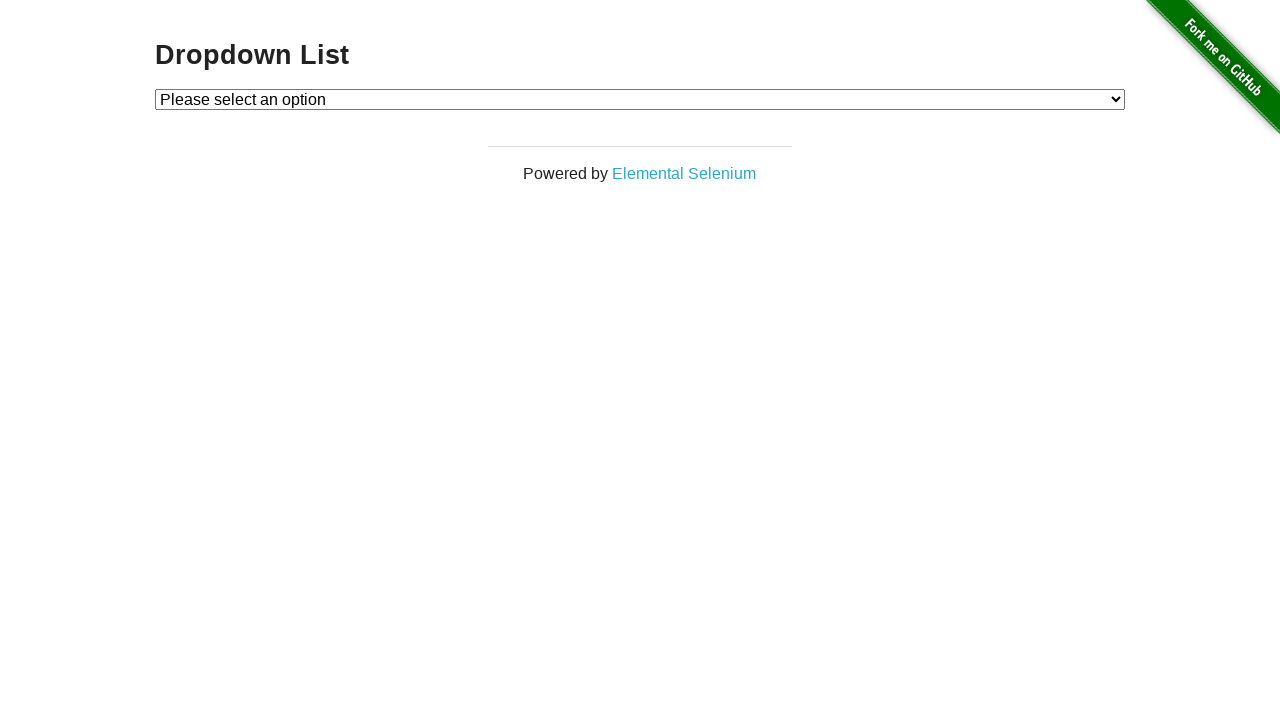